Tests navigation through the Heroku test app by clicking on the Frames link and then selecting a nested frame option

Starting URL: https://the-internet.herokuapp.com/

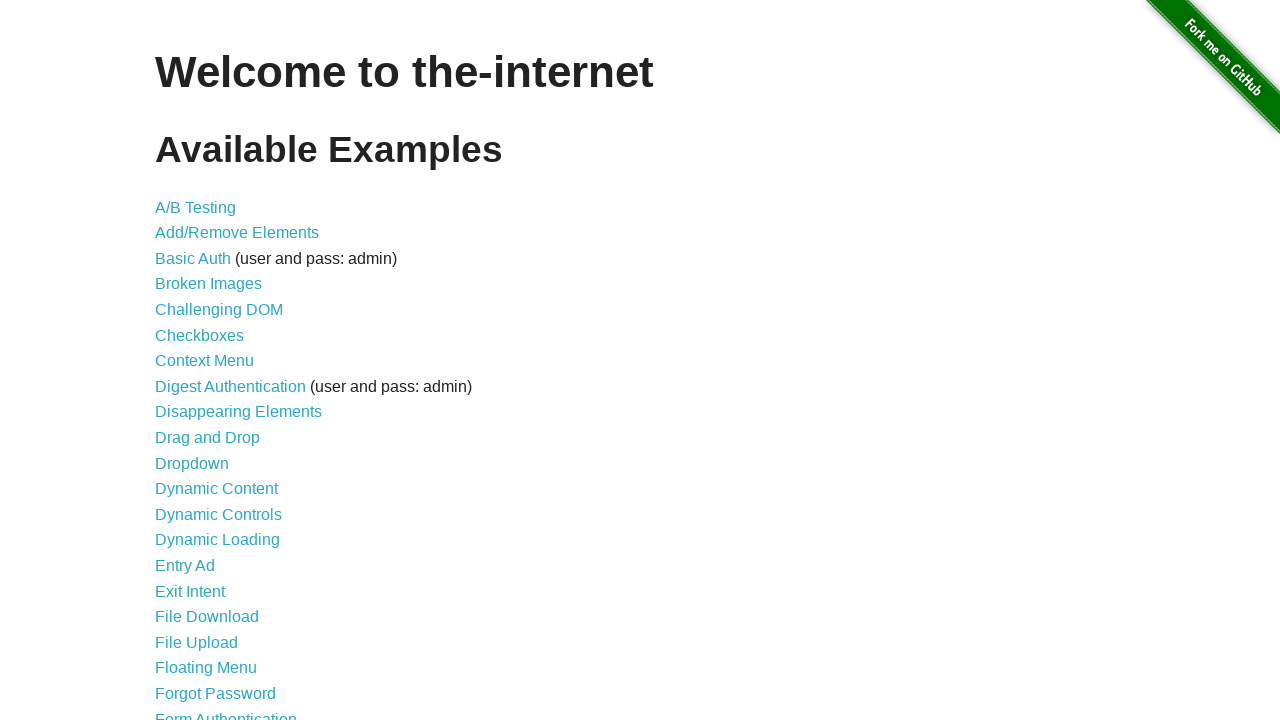

Clicked on the Frames link at (182, 361) on a[href='/frames']
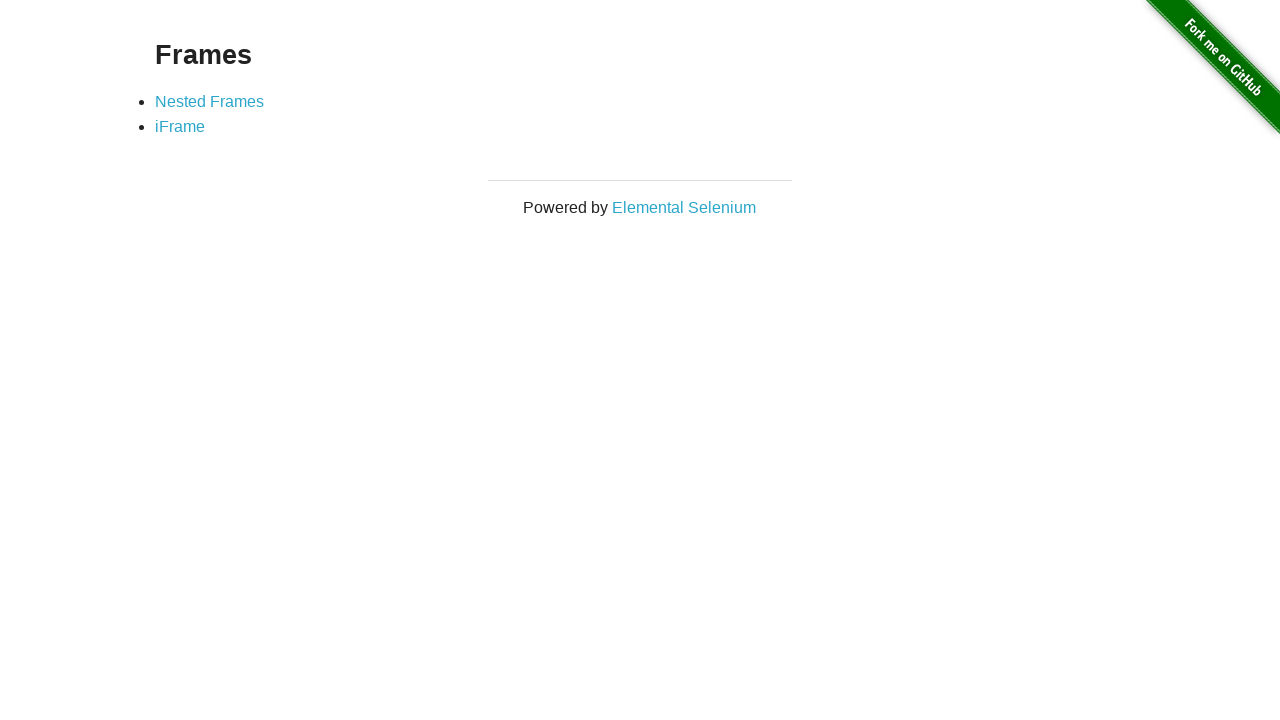

Clicked on Nested Frames option at (180, 127) on xpath=//ul/li[2]/a
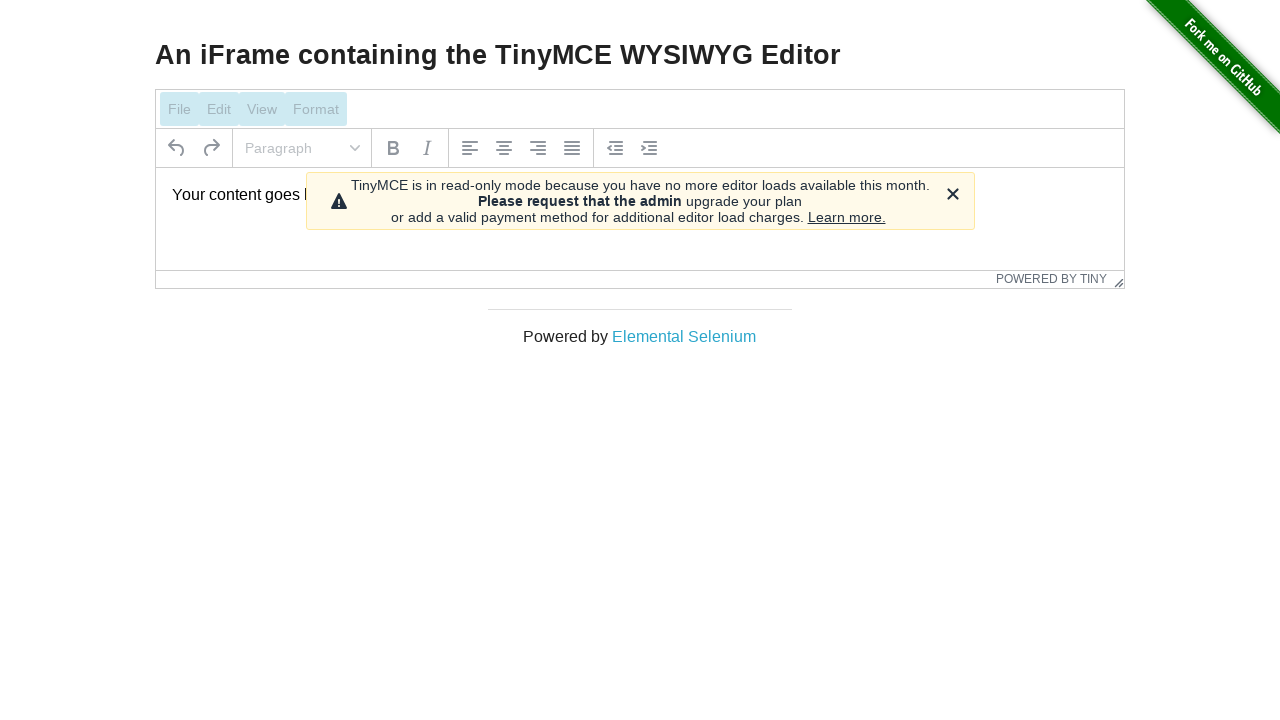

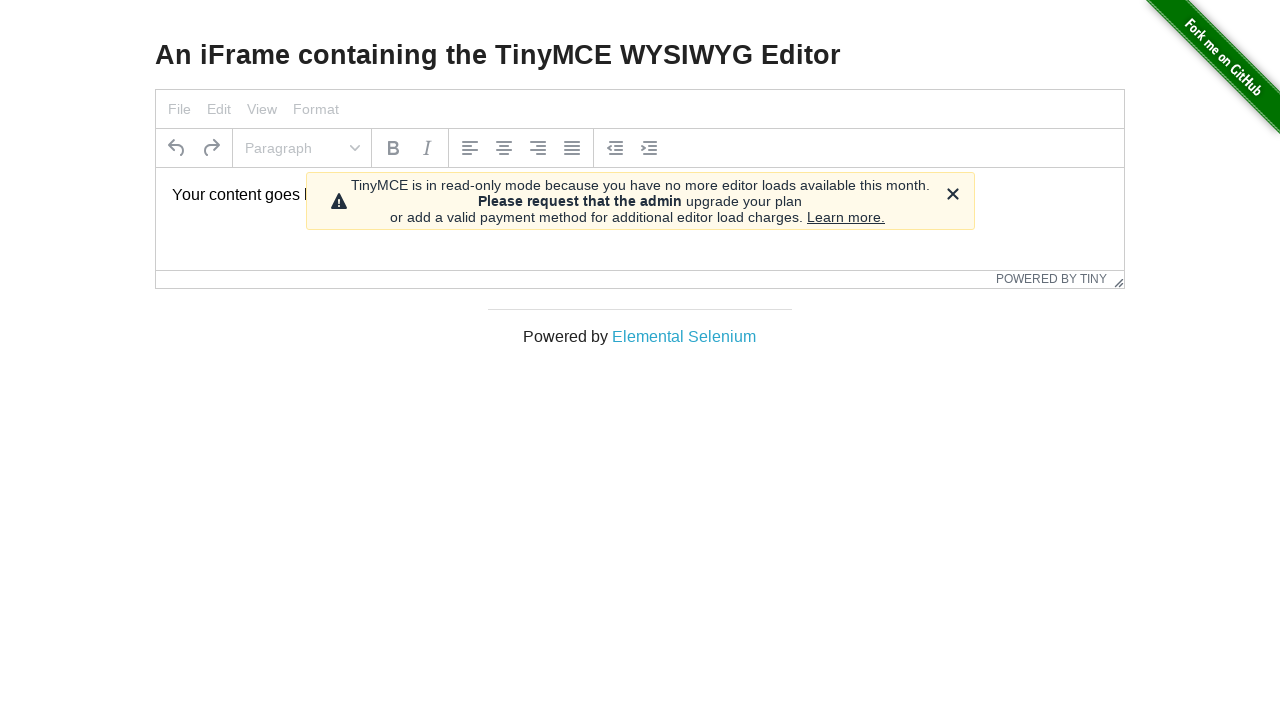